Tests the add-to-cart functionality on BrowserStack demo e-commerce site by clicking the add to cart button for a product and verifying the product appears in the cart.

Starting URL: https://bstackdemo.com/

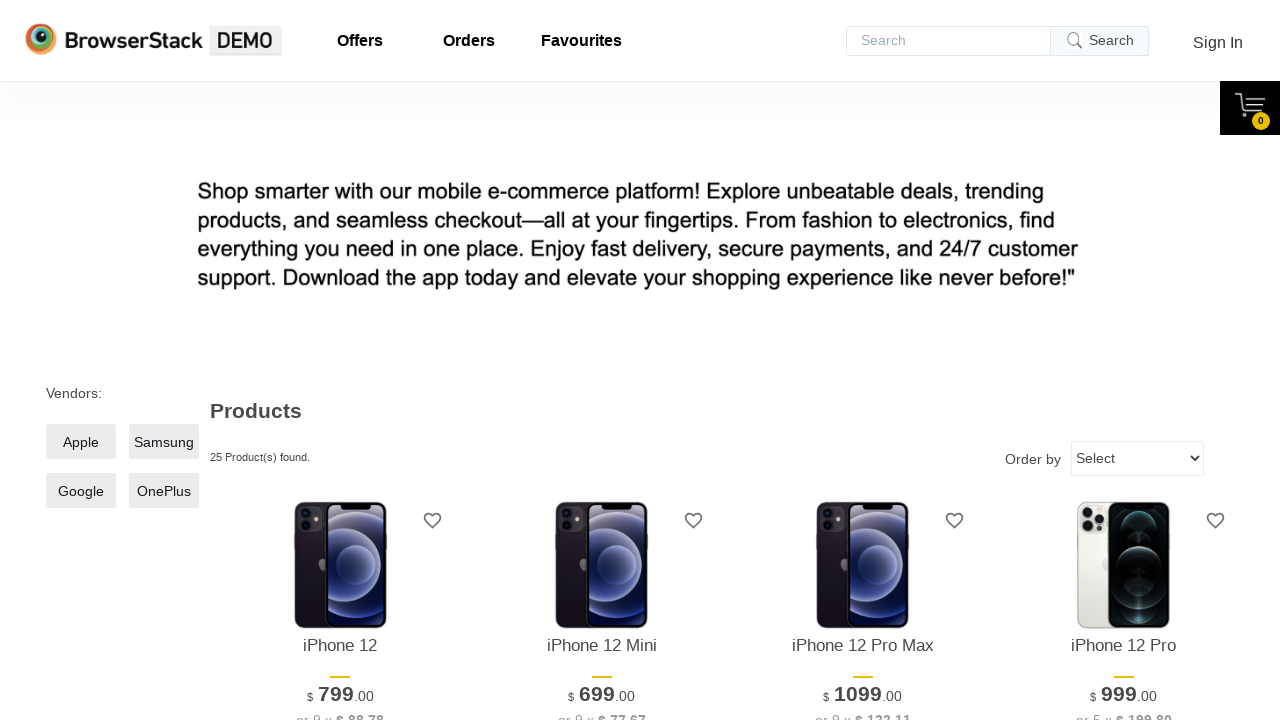

Waited for page to load with correct title 'StackDemo'
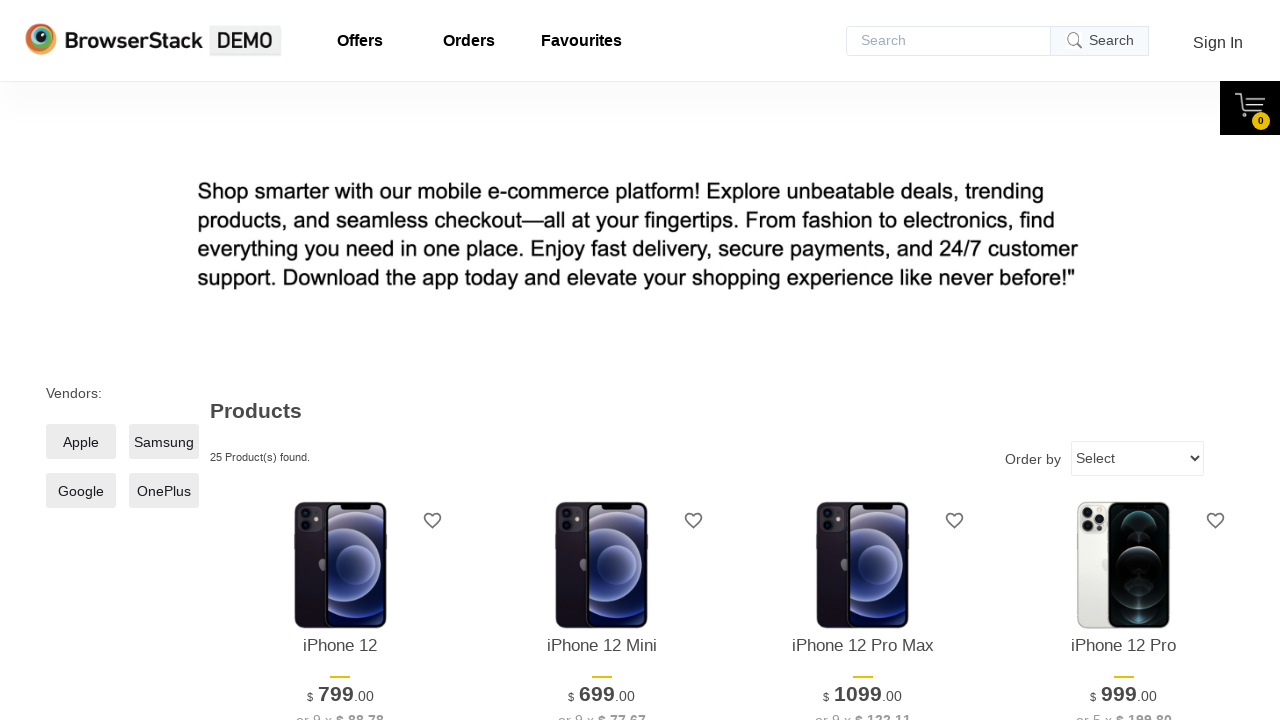

Product name element became visible
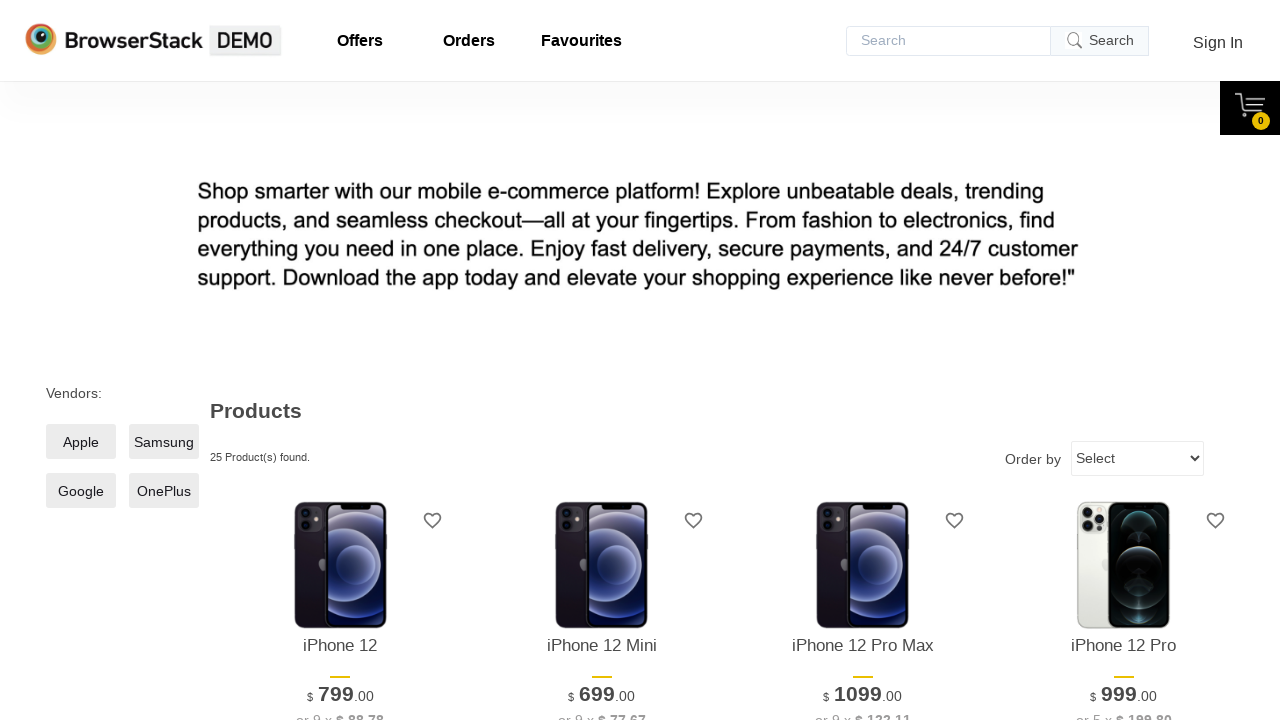

Retrieved product name: iPhone 12
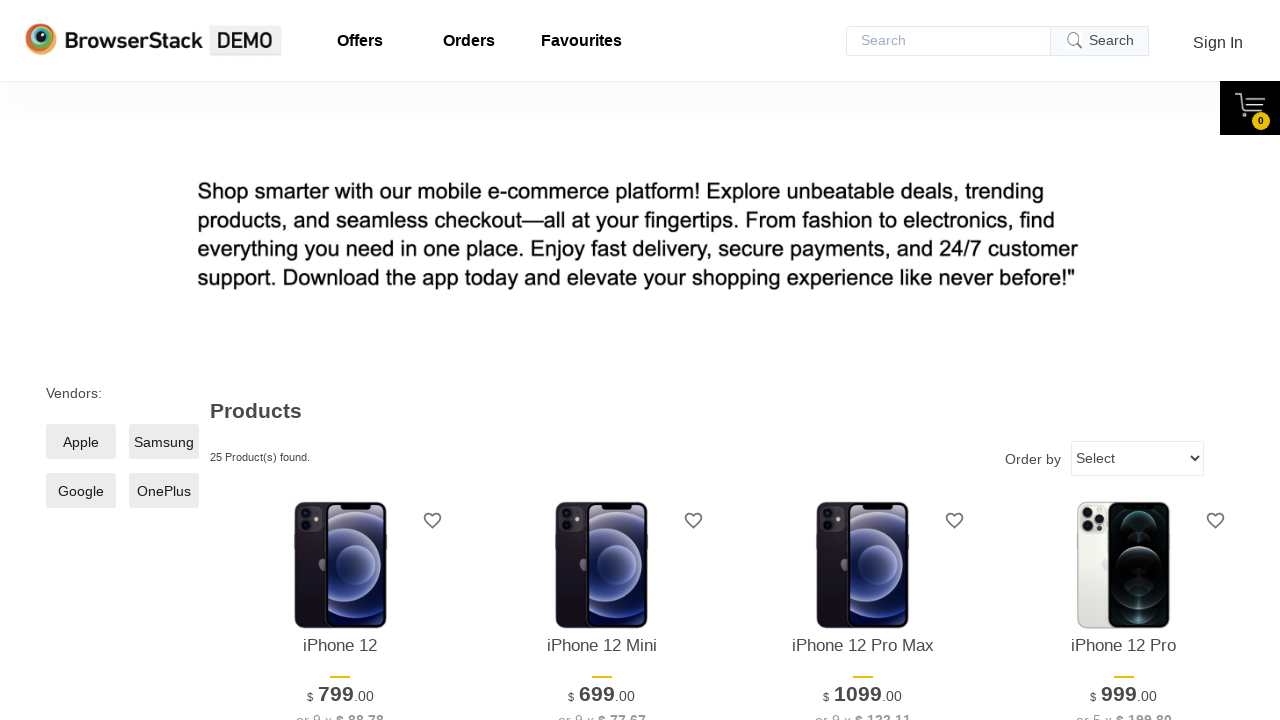

Add to cart button became visible
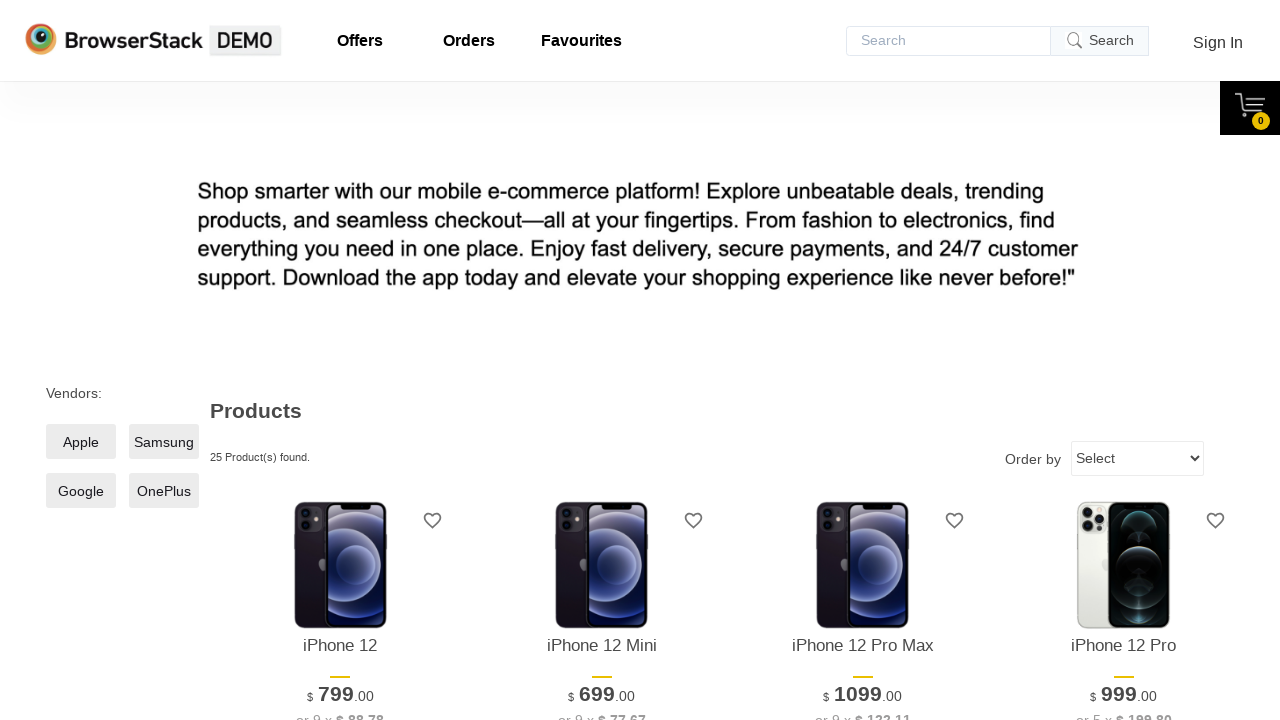

Clicked add to cart button for first product
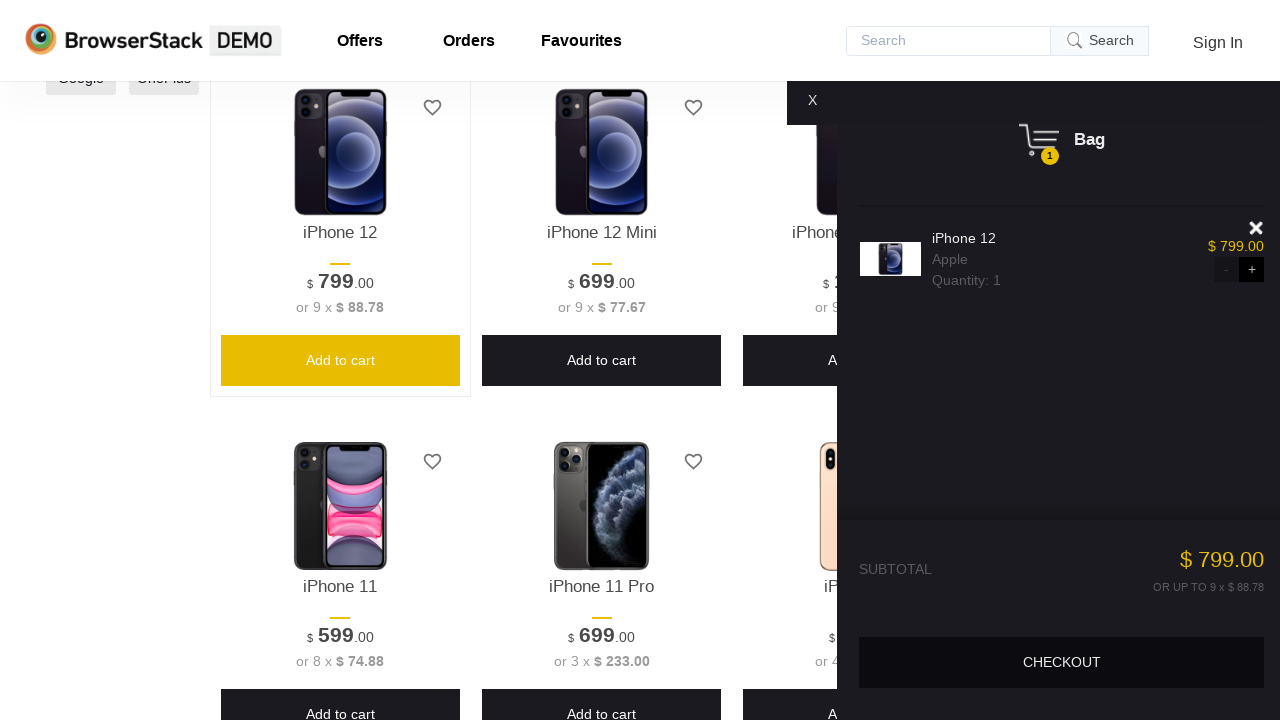

Cart content became visible
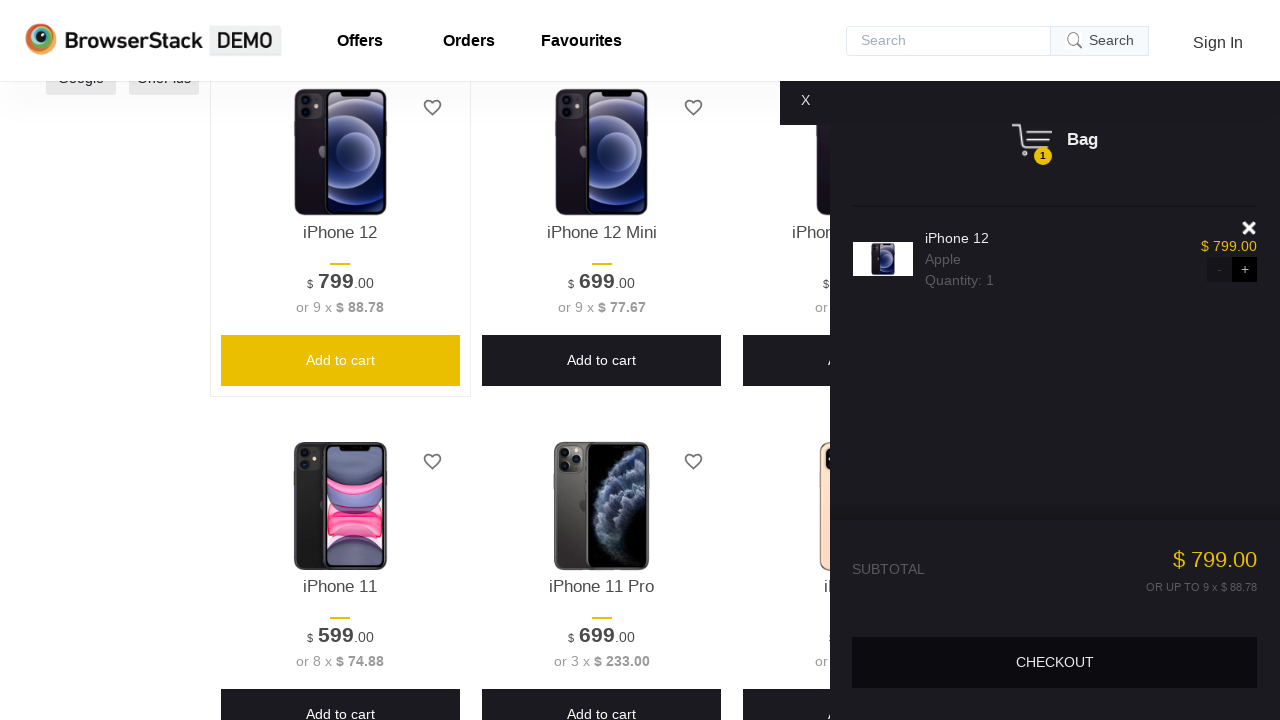

Product name in cart became visible
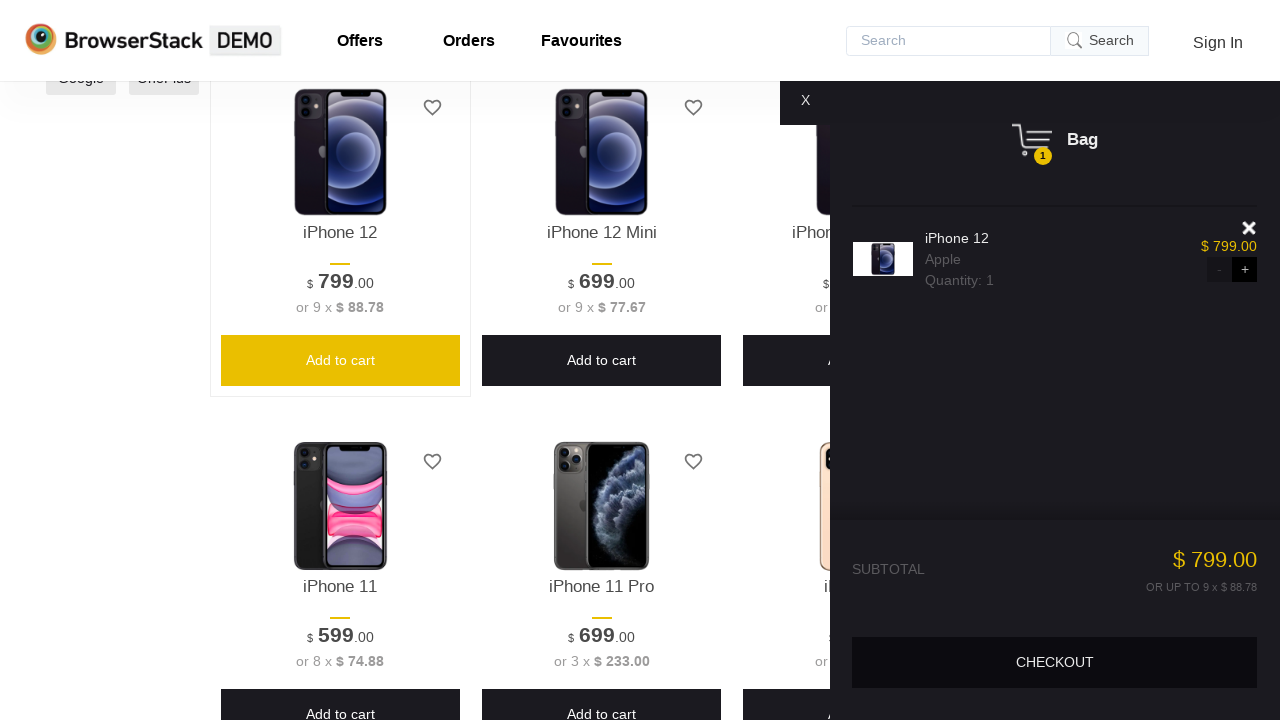

Retrieved product name from cart: iPhone 12
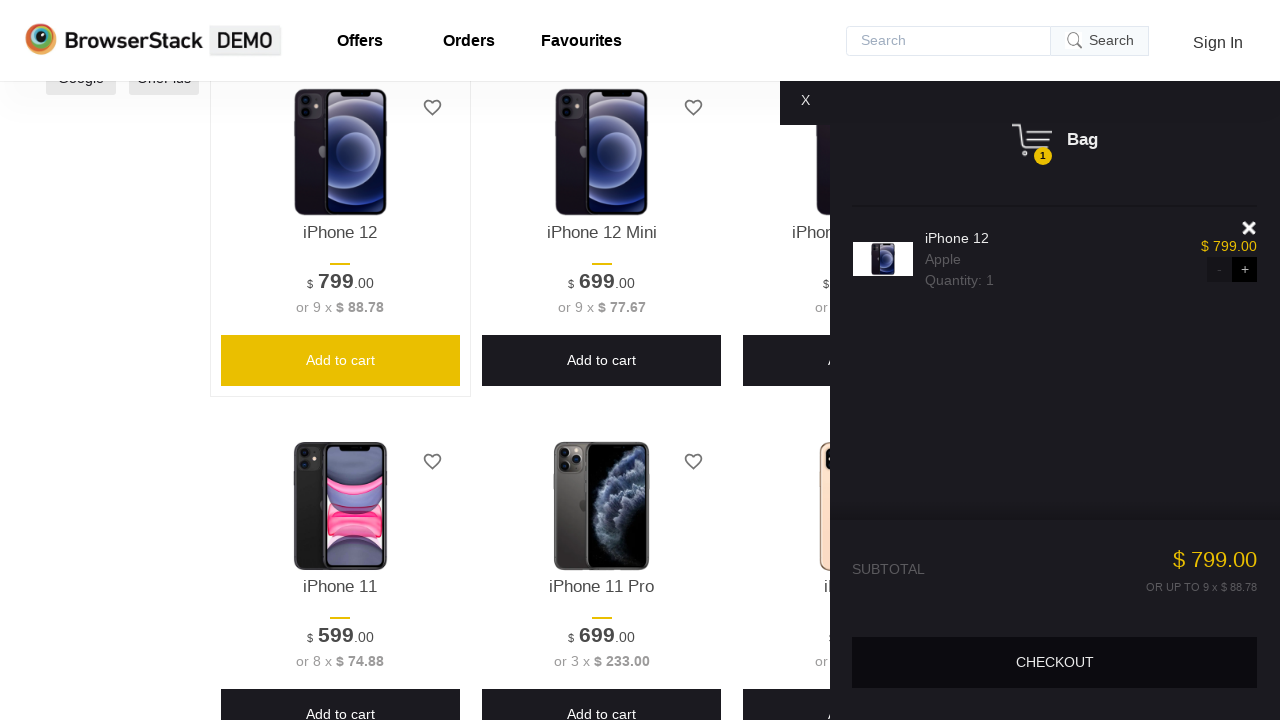

Verified that product in cart matches selected product
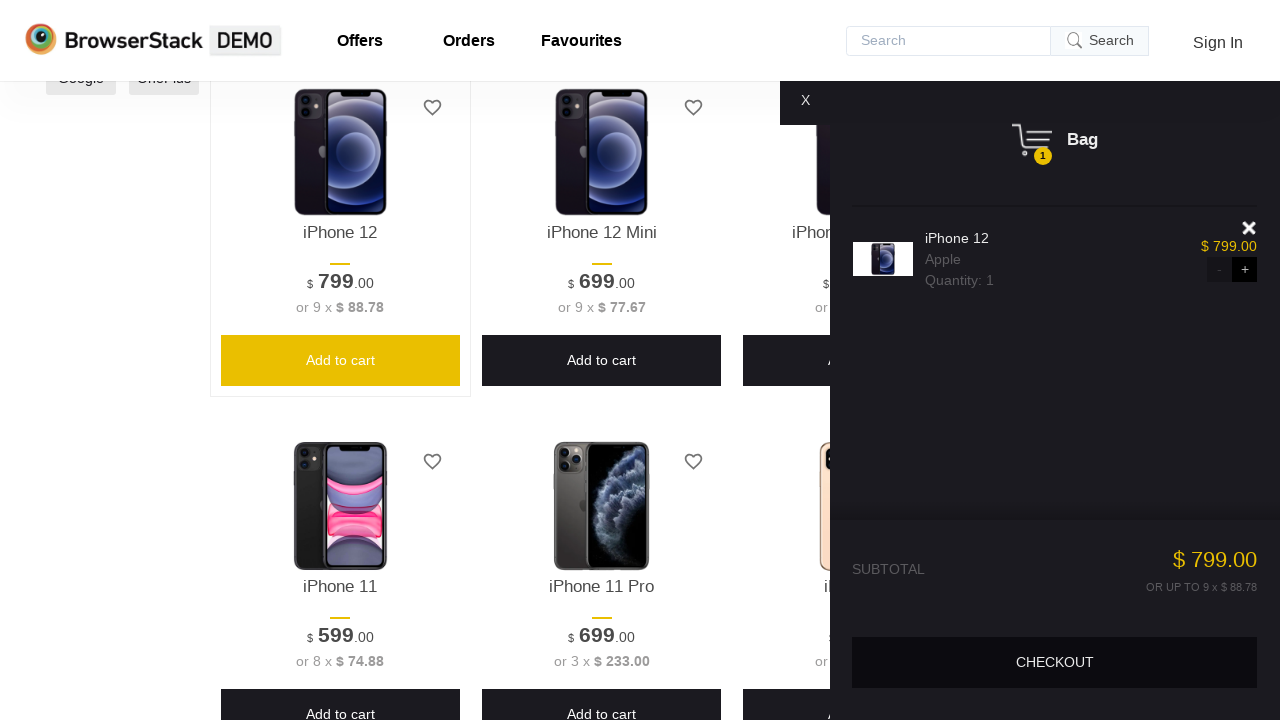

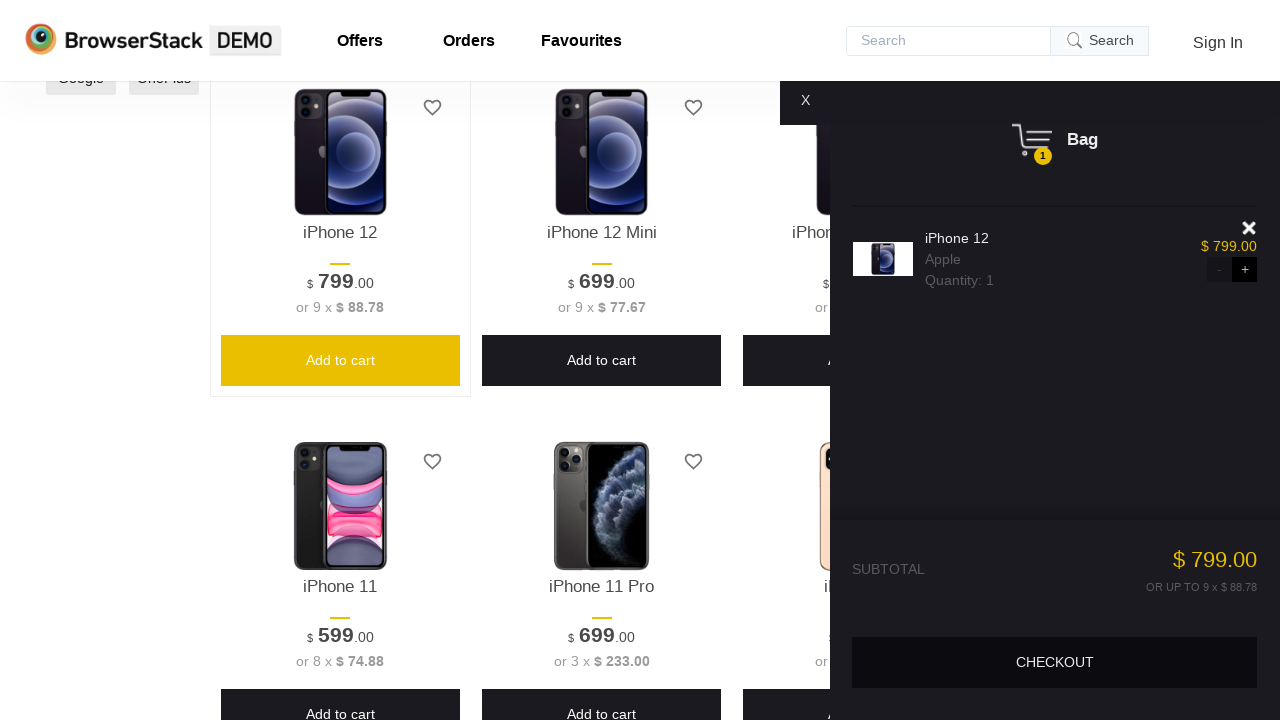